Tests the entry ad modal popup functionality by waiting for the modal to appear and then closing it by clicking the modal footer

Starting URL: https://the-internet.herokuapp.com/entry_ad

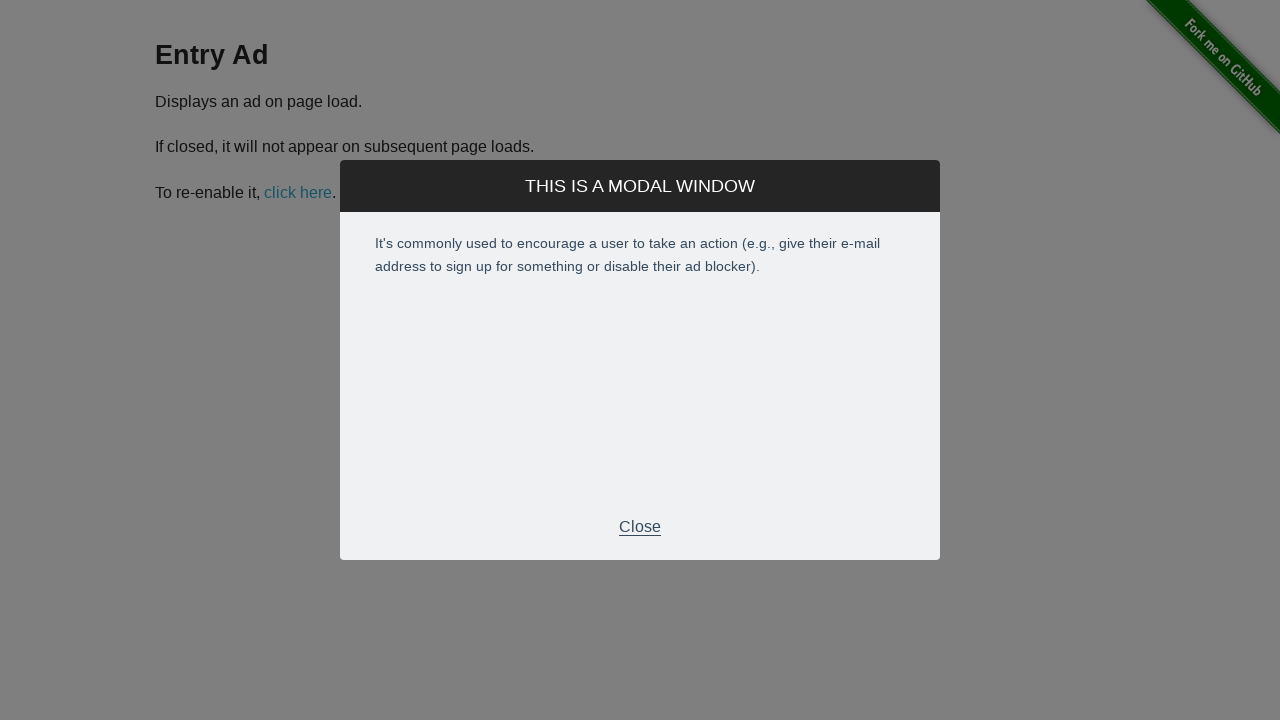

Entry ad modal appeared and became visible
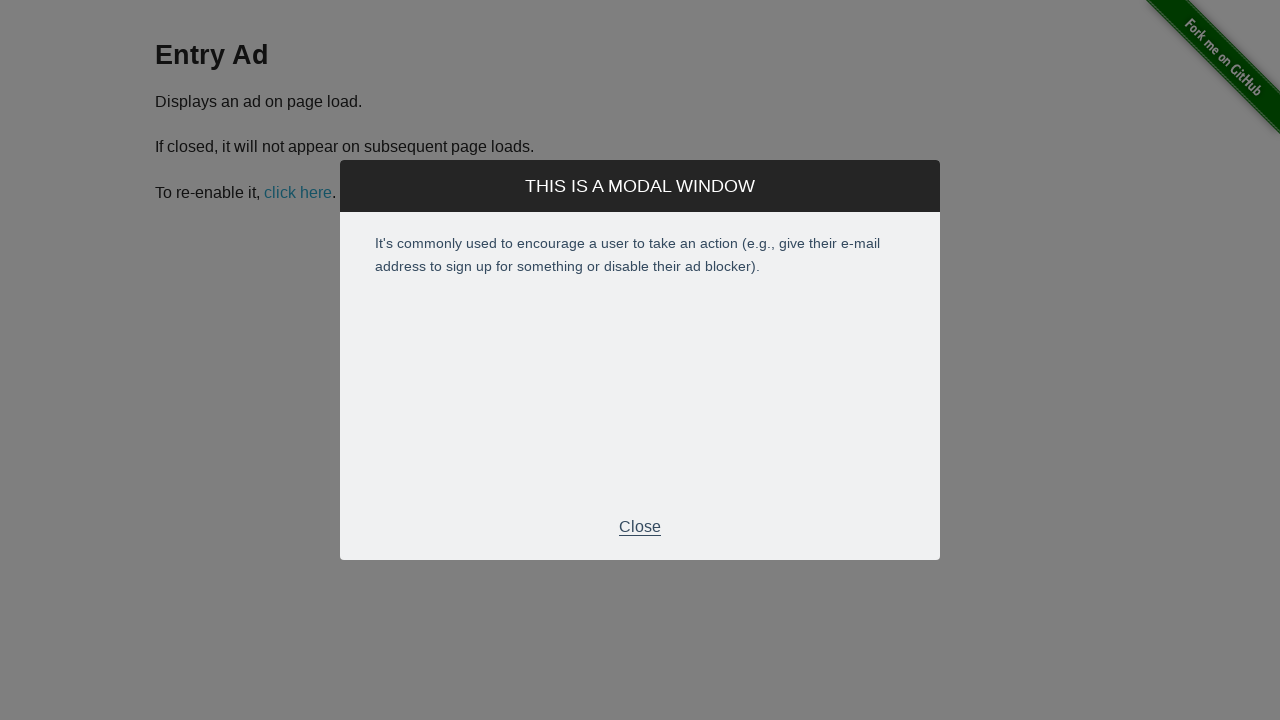

Modal display style confirmed as 'block'
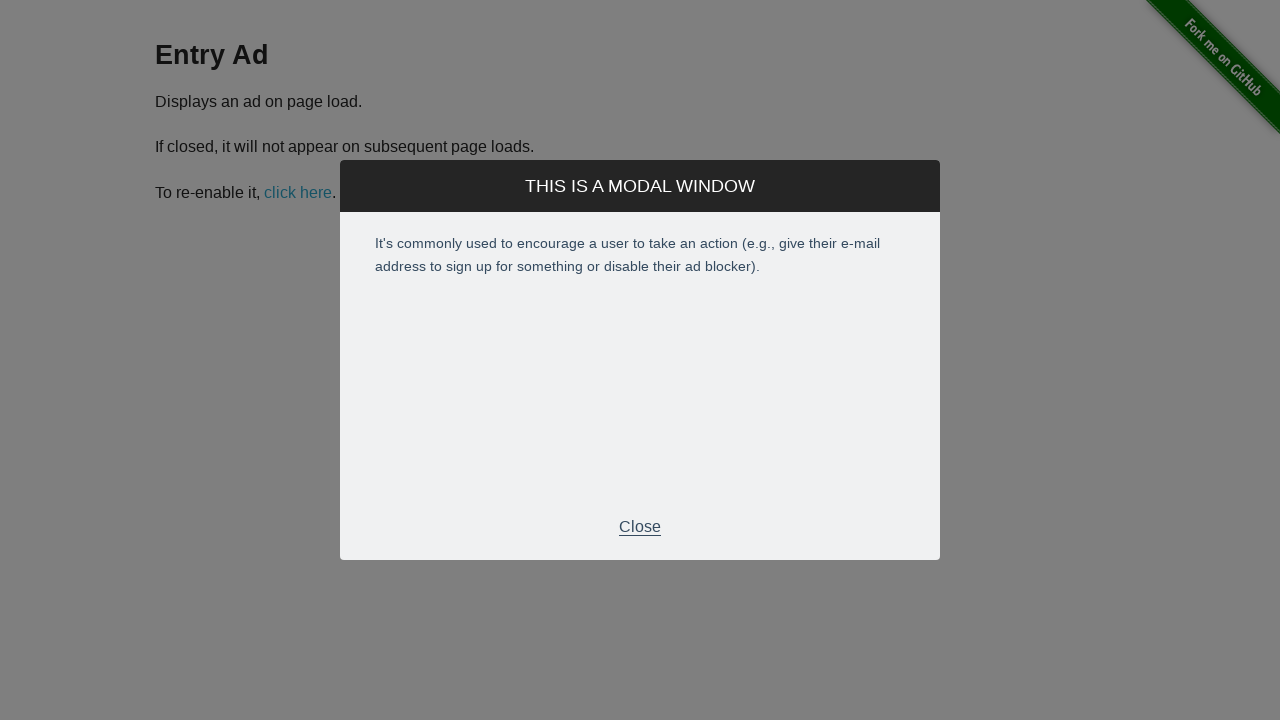

Clicked modal footer to close the entry ad at (640, 527) on div.modal-footer p
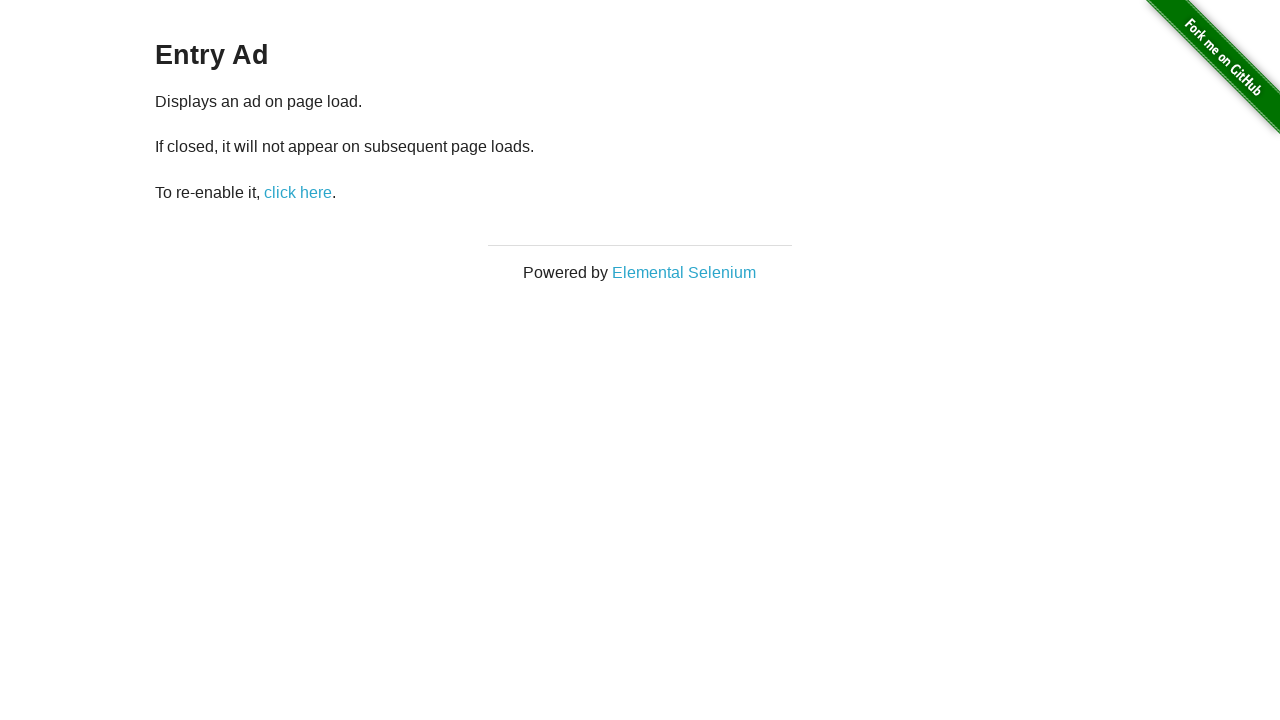

Modal successfully closed and hidden
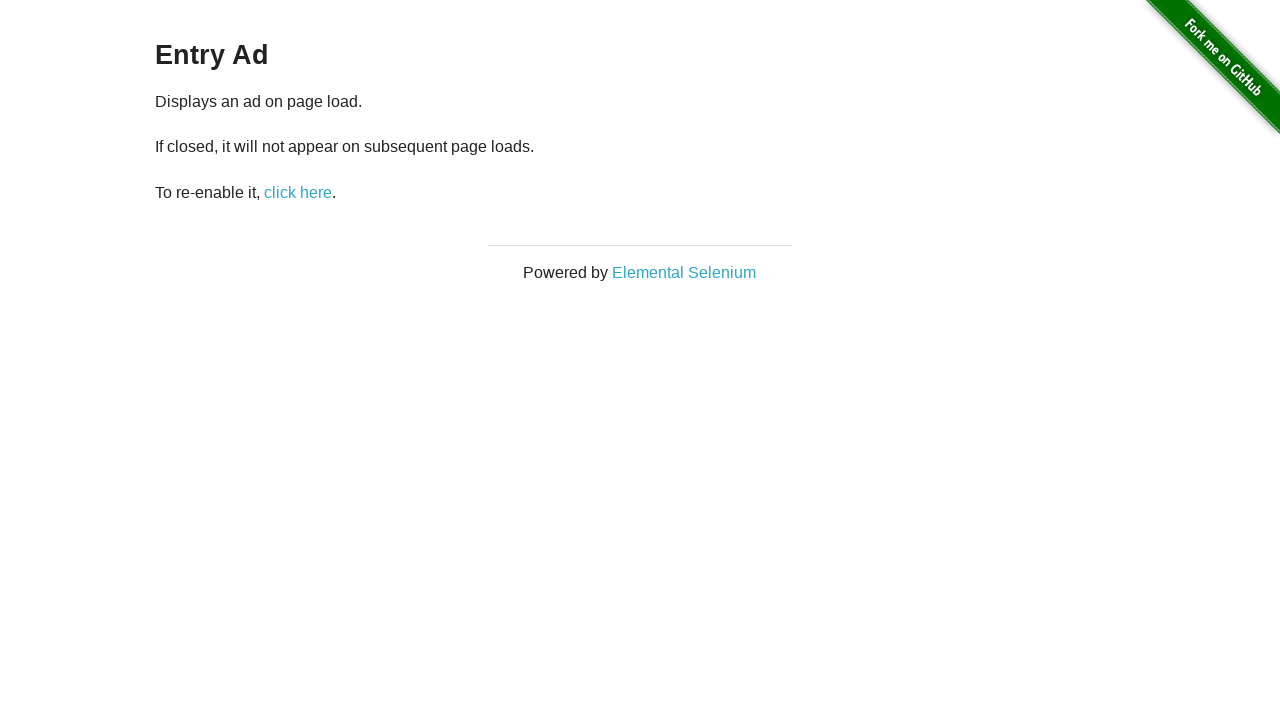

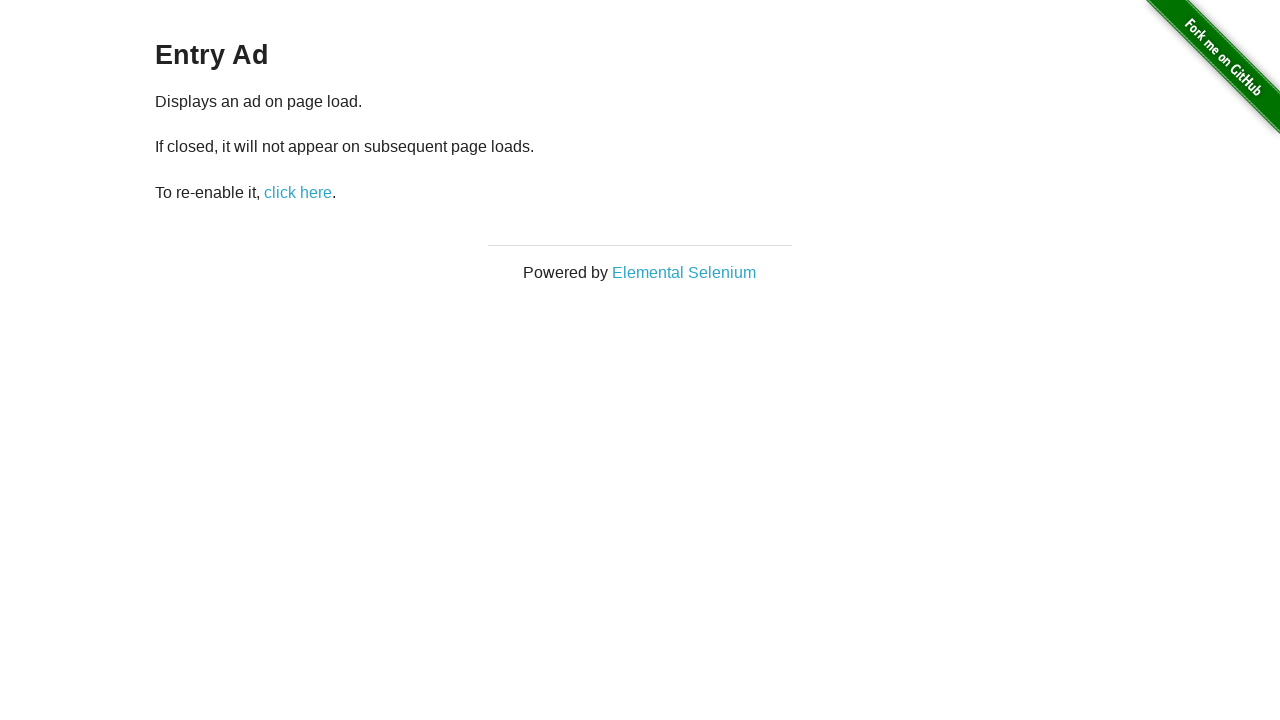